Opens the Demoblaze e-commerce demo website and maximizes the browser window

Starting URL: https://demoblaze.com

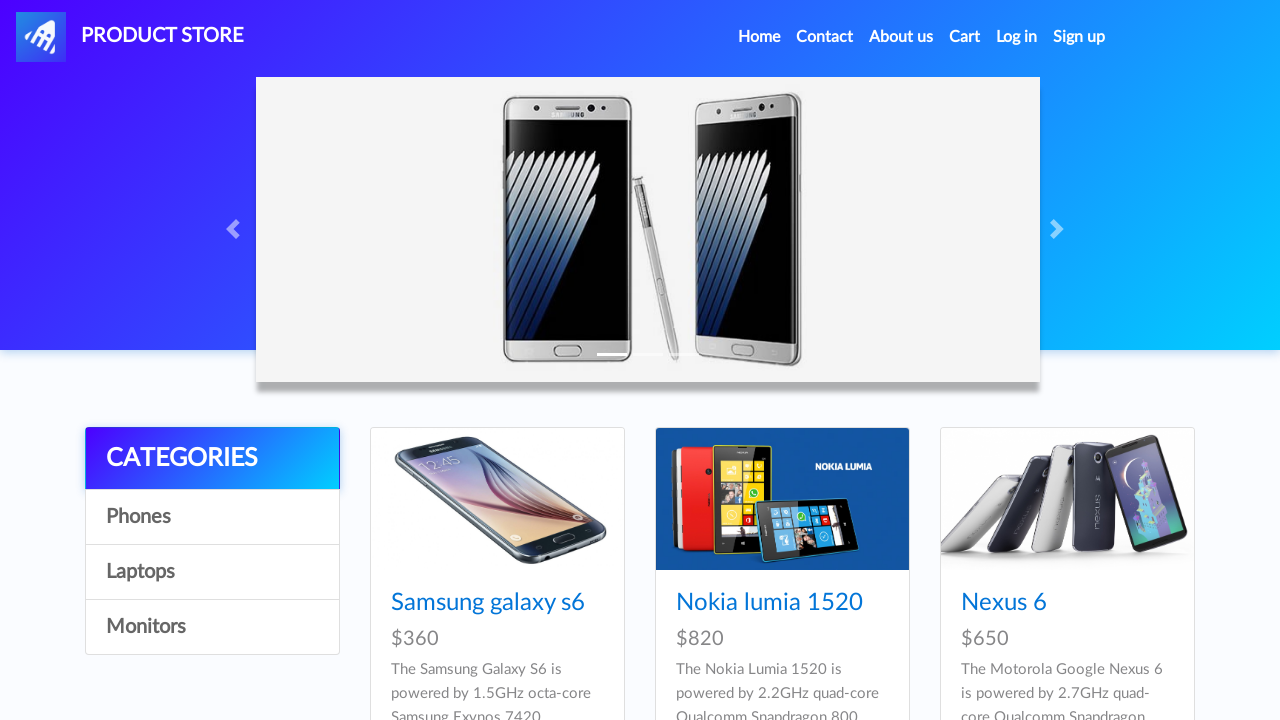

Navbar loaded, page is ready
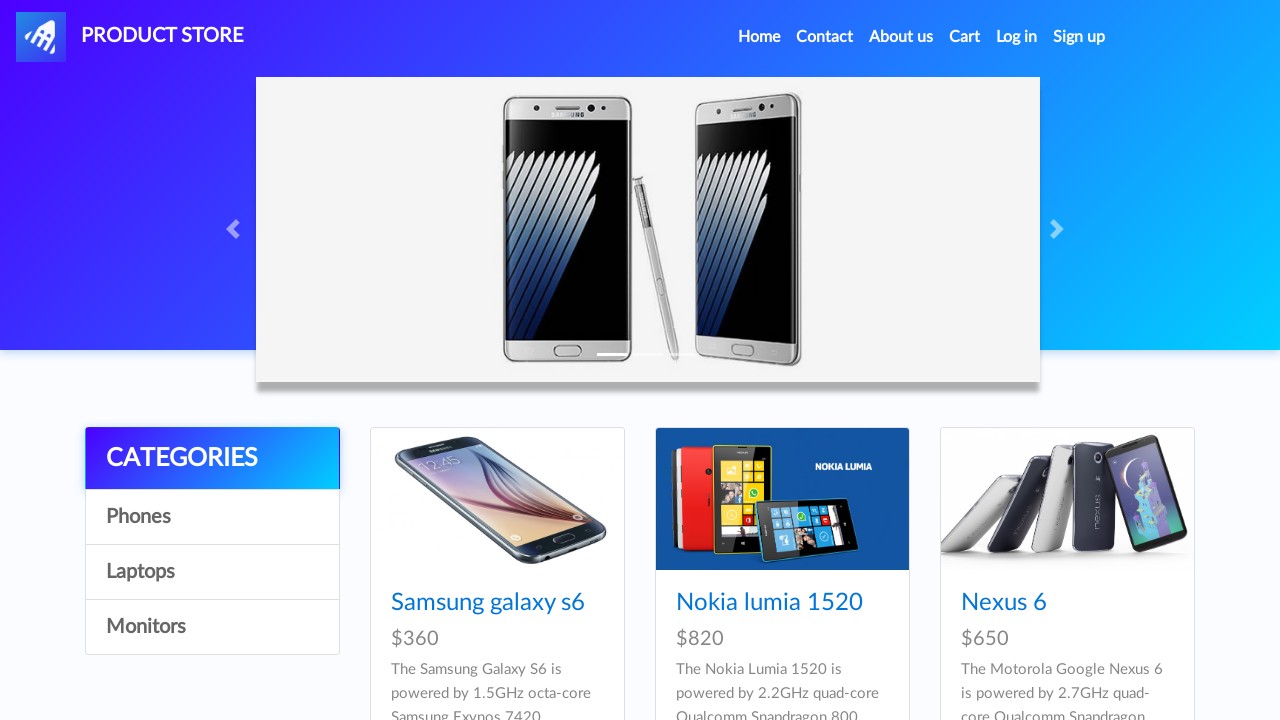

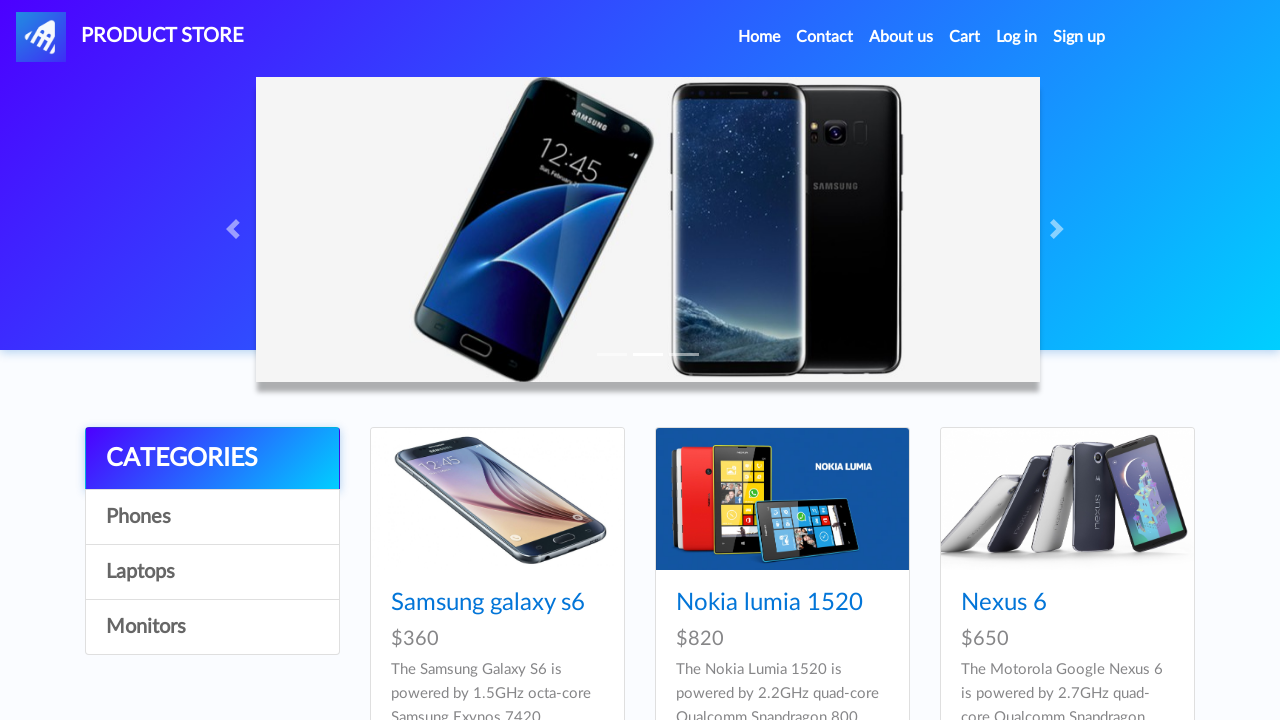